Tests the dynamic controls page by clicking the Remove button, waiting for the loading bar to disappear, and verifying that the checkbox is removed and the "It's gone!" message is displayed.

Starting URL: https://practice.cydeo.com/dynamic_controls

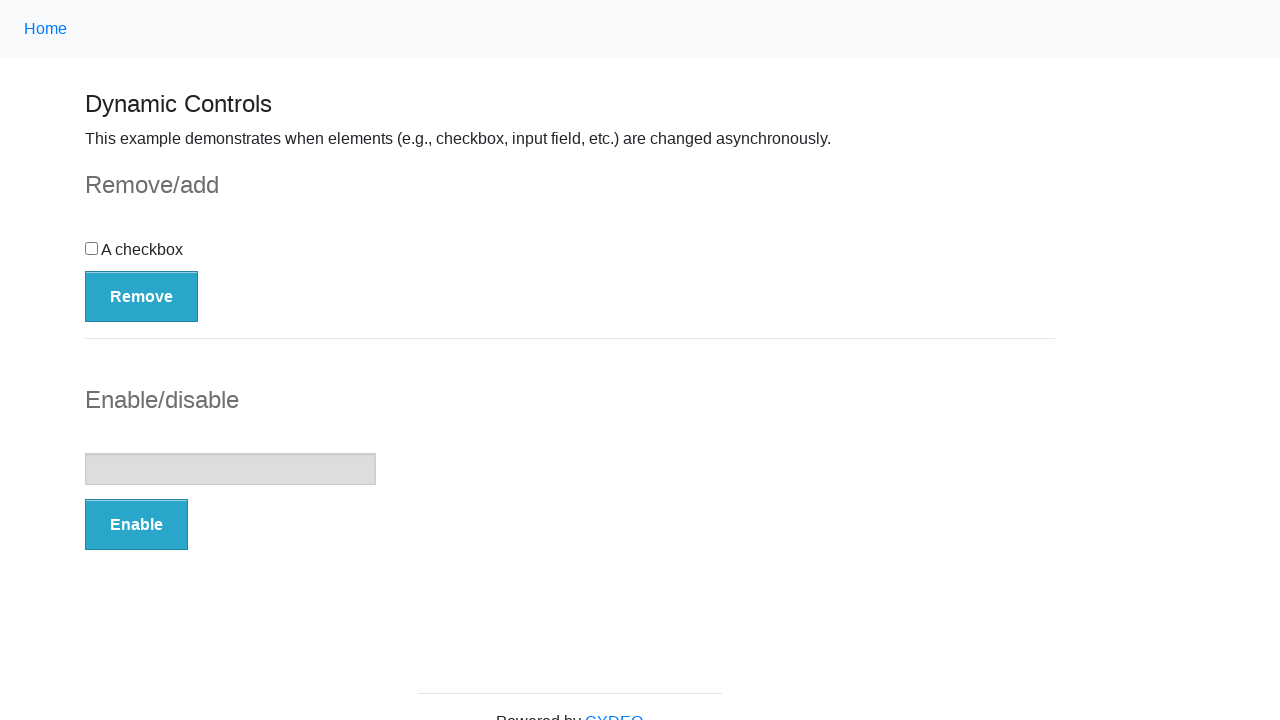

Clicked the Remove button at (142, 296) on button:has-text('Remove')
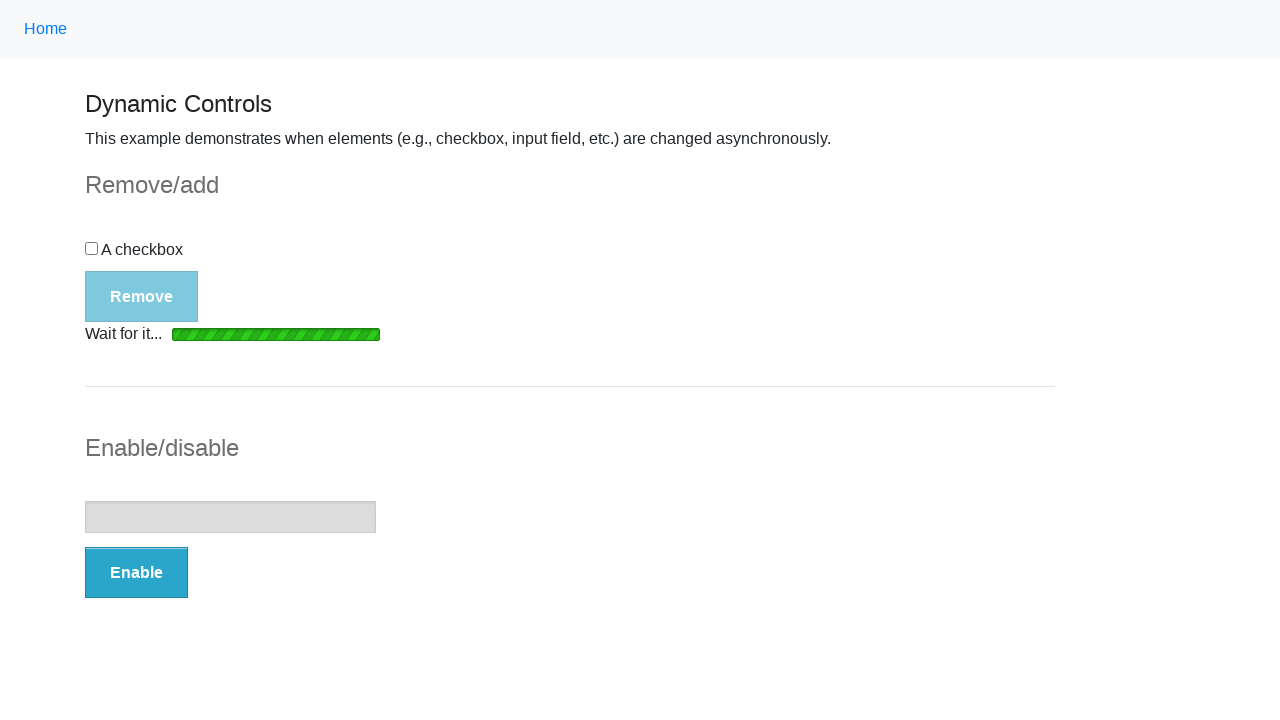

Loading bar disappeared
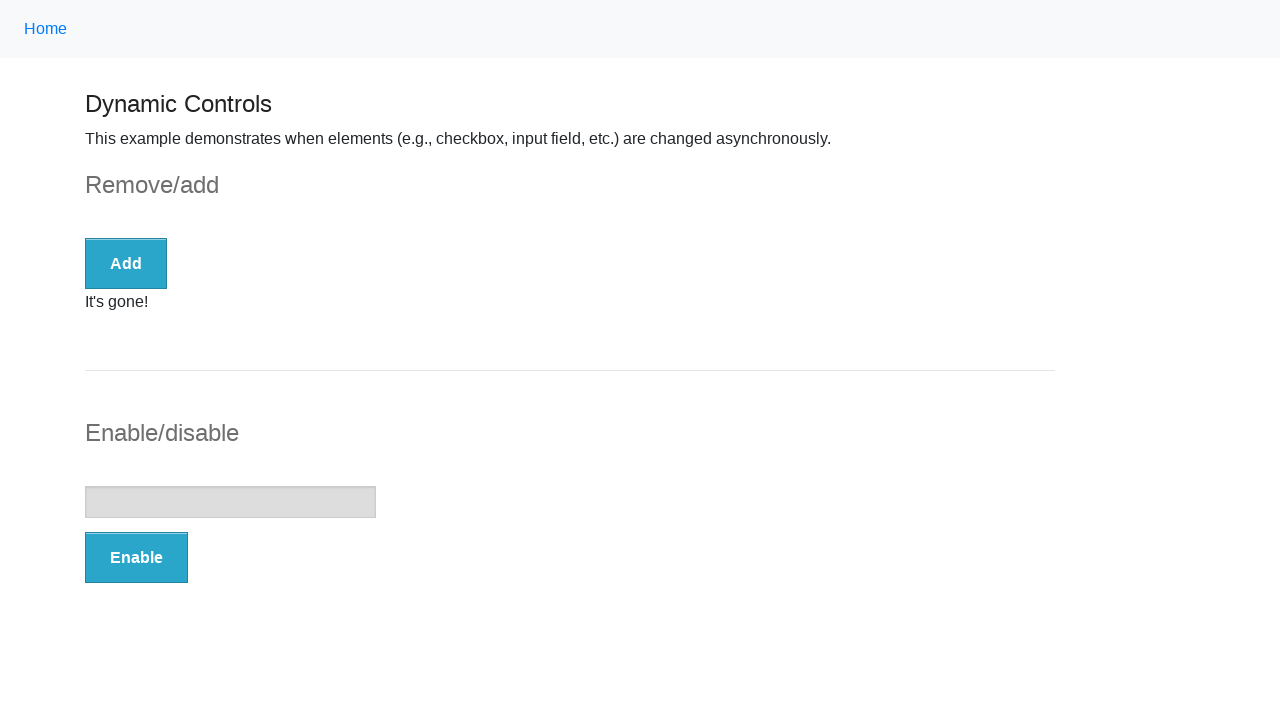

Checkbox element was detached from the DOM
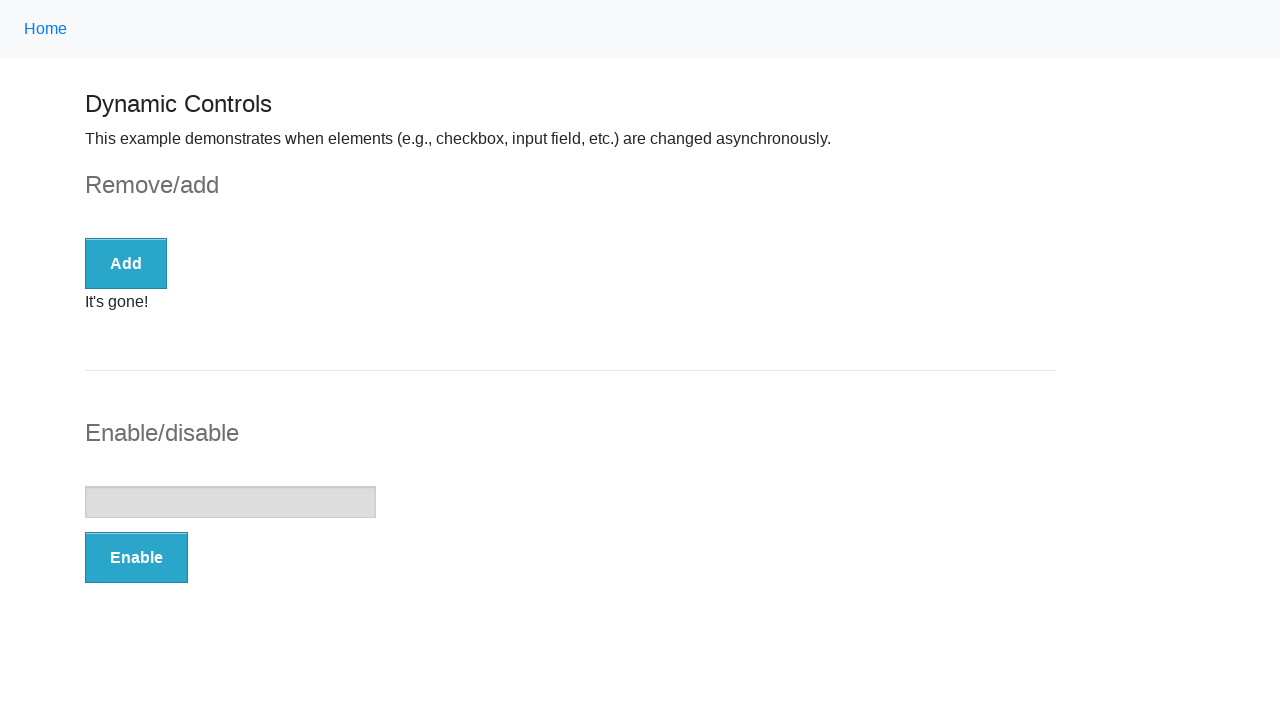

It's gone! message became visible
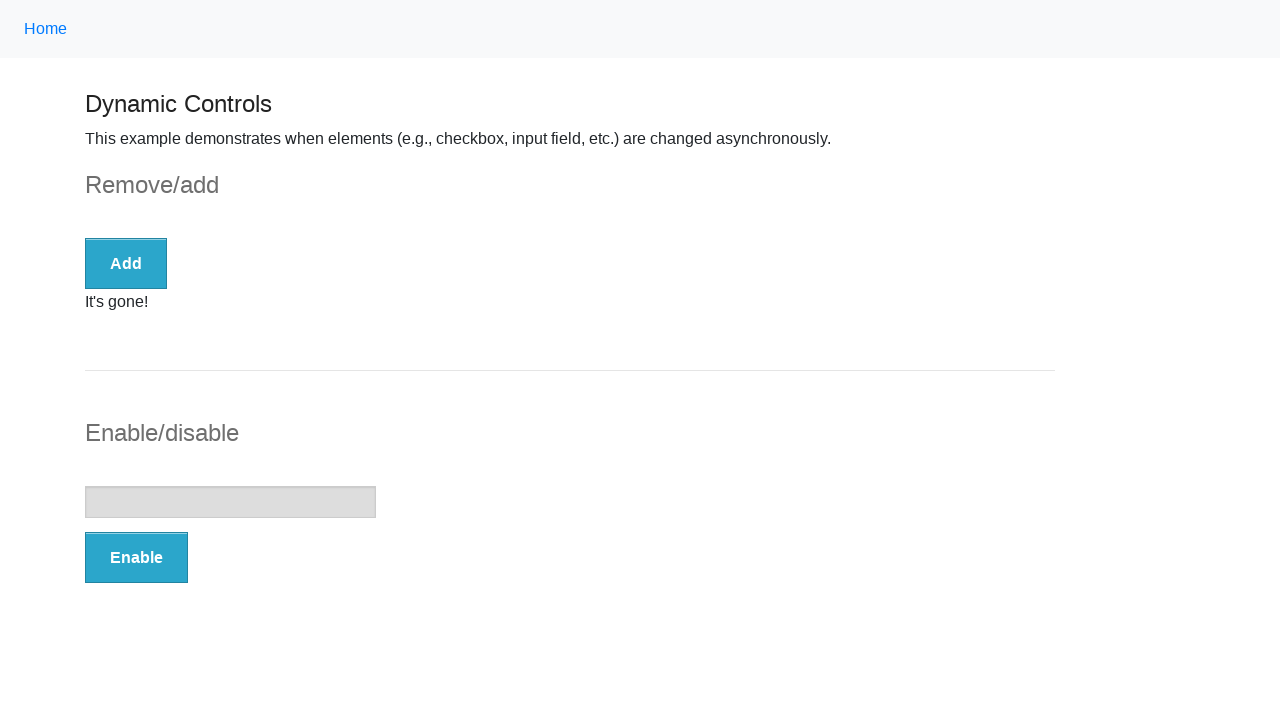

Verified that message text equals 'It's gone!'
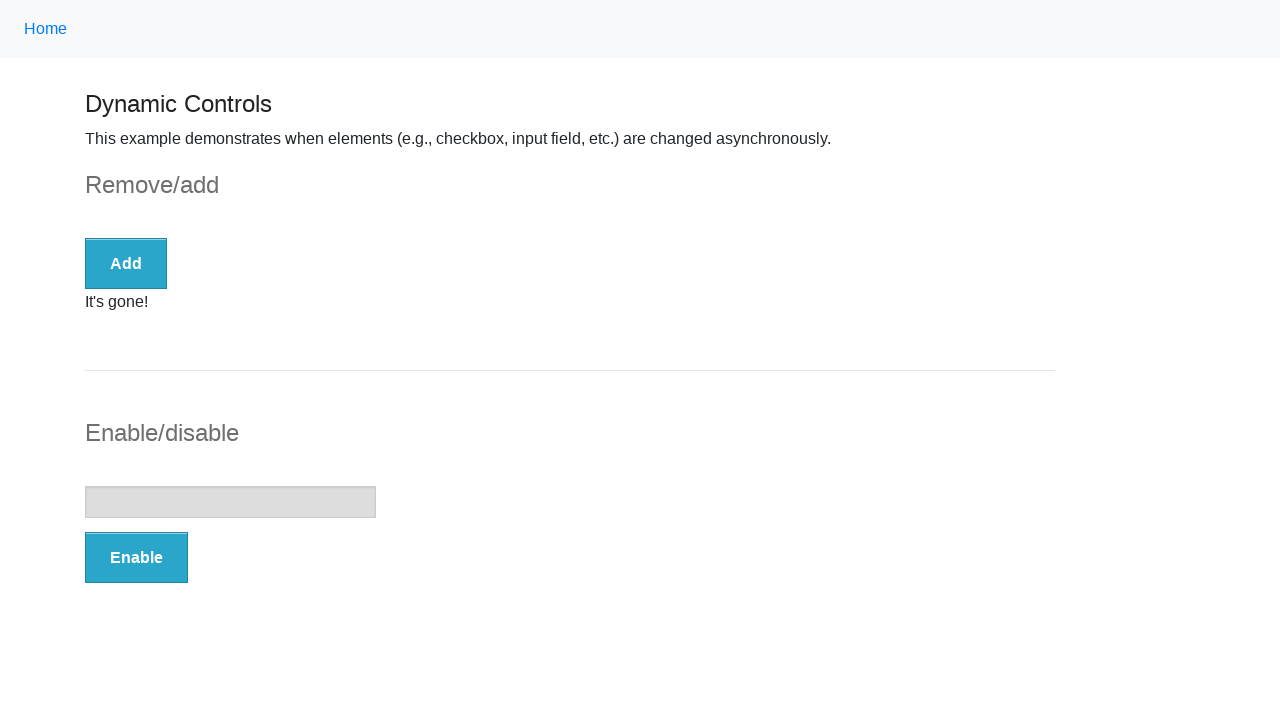

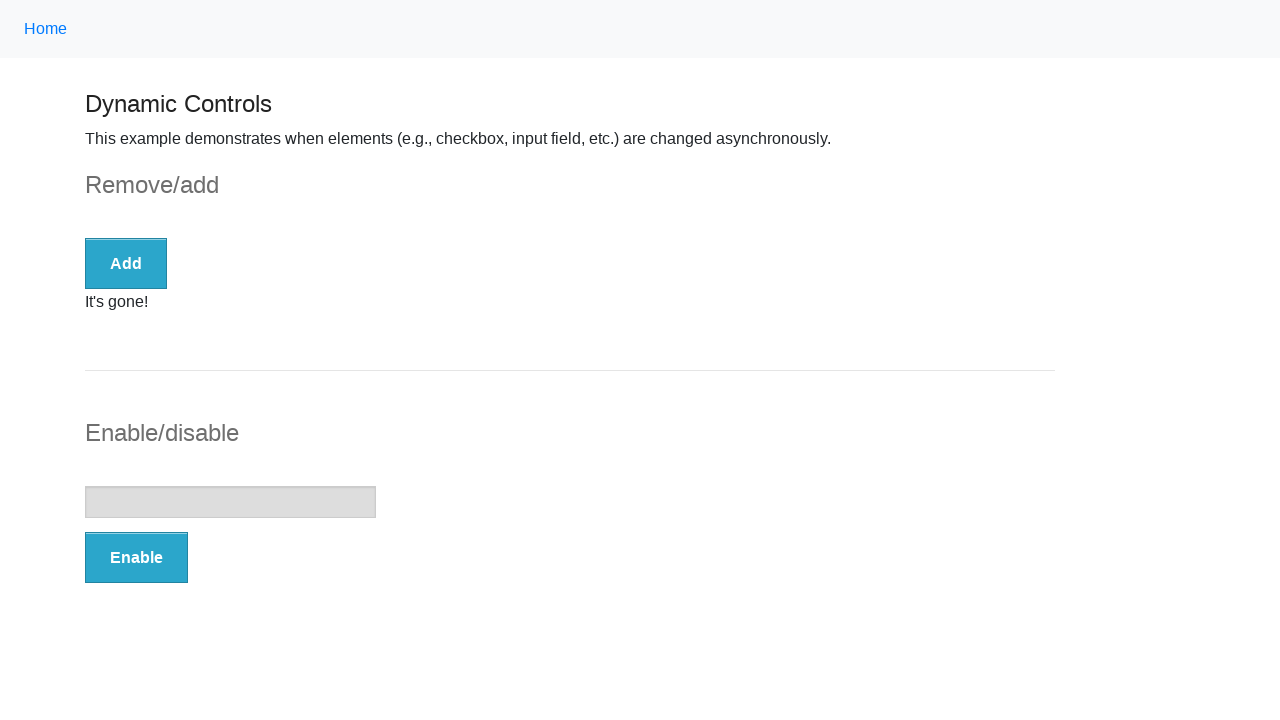